Fills out a practice registration form with personal information including name, email, gender, mobile number, date of birth, hobbies selection, and address, then submits the form.

Starting URL: https://demoqa.com/automation-practice-form

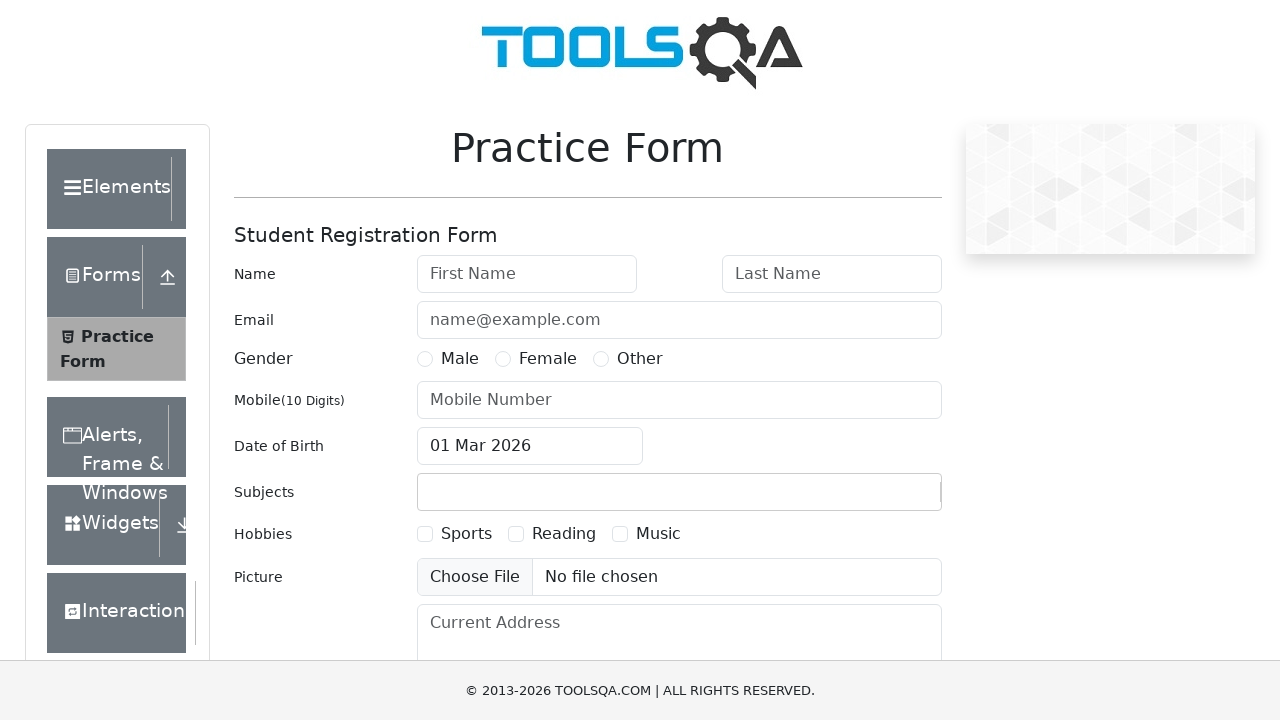

Filled first name field with 'Marcus' on input#firstName
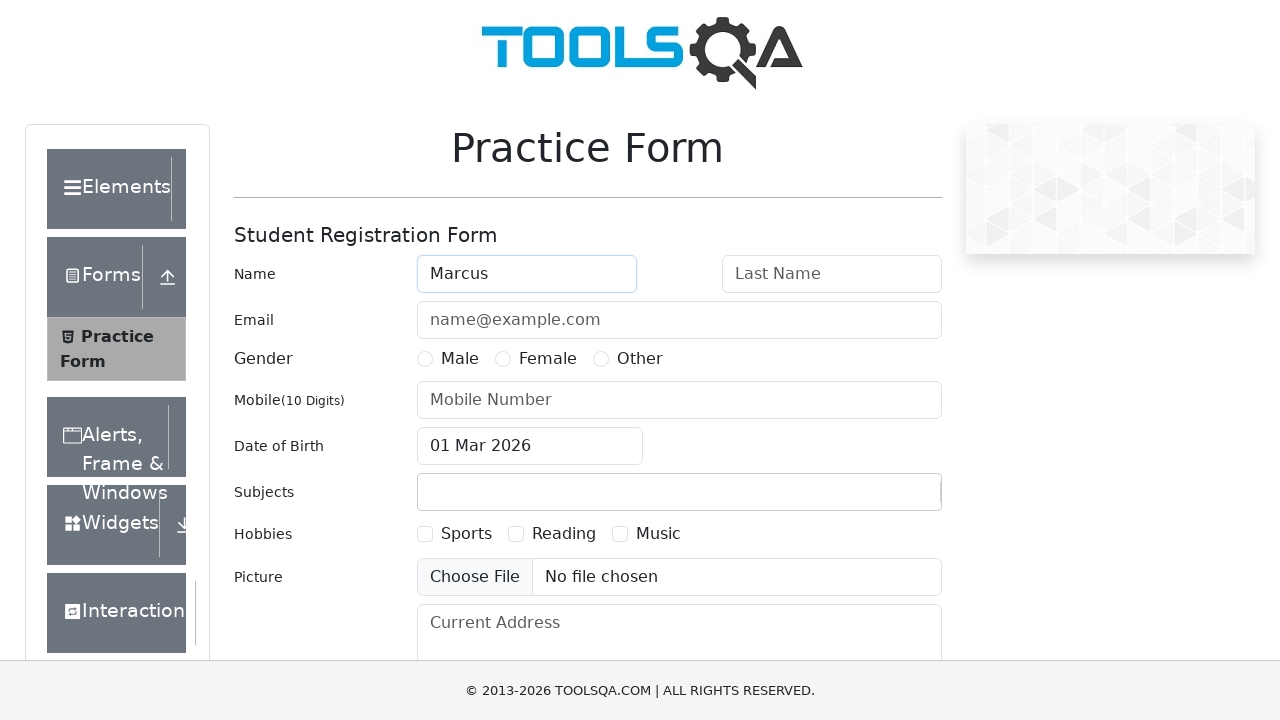

Filled last name field with 'Thompson' on input#lastName
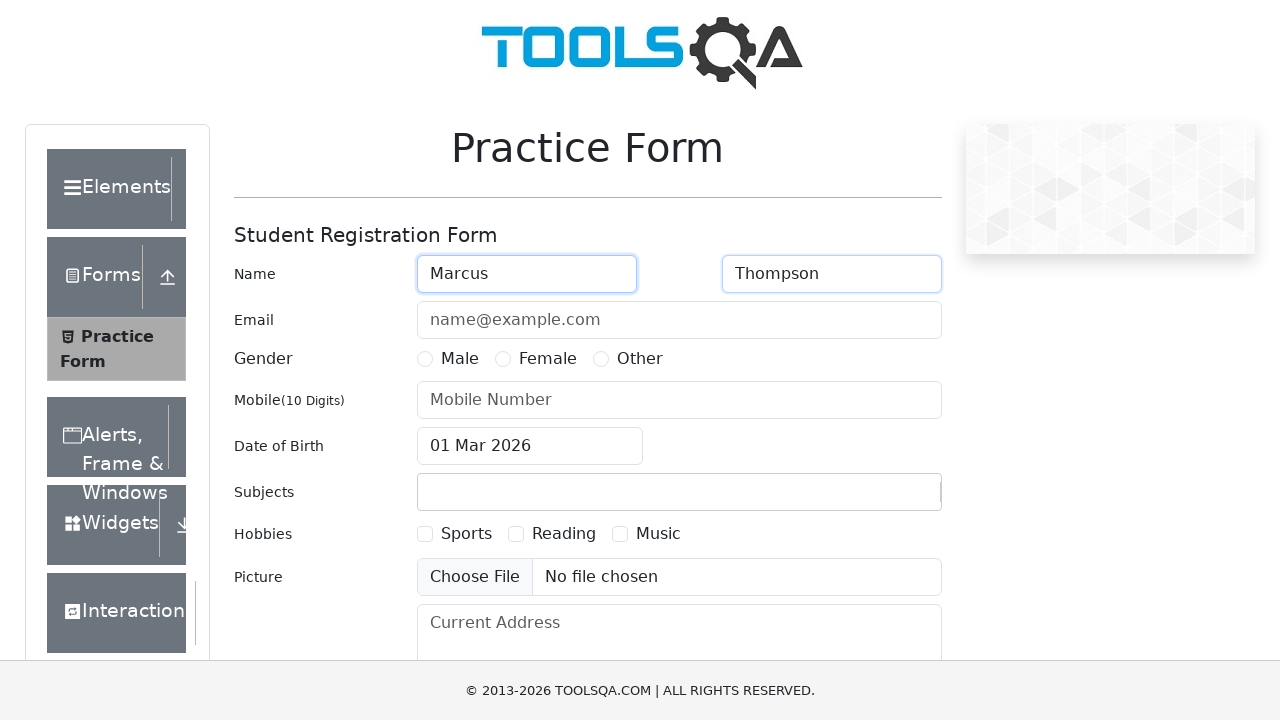

Filled email field with 'marcus.thompson@example.com' on input#userEmail
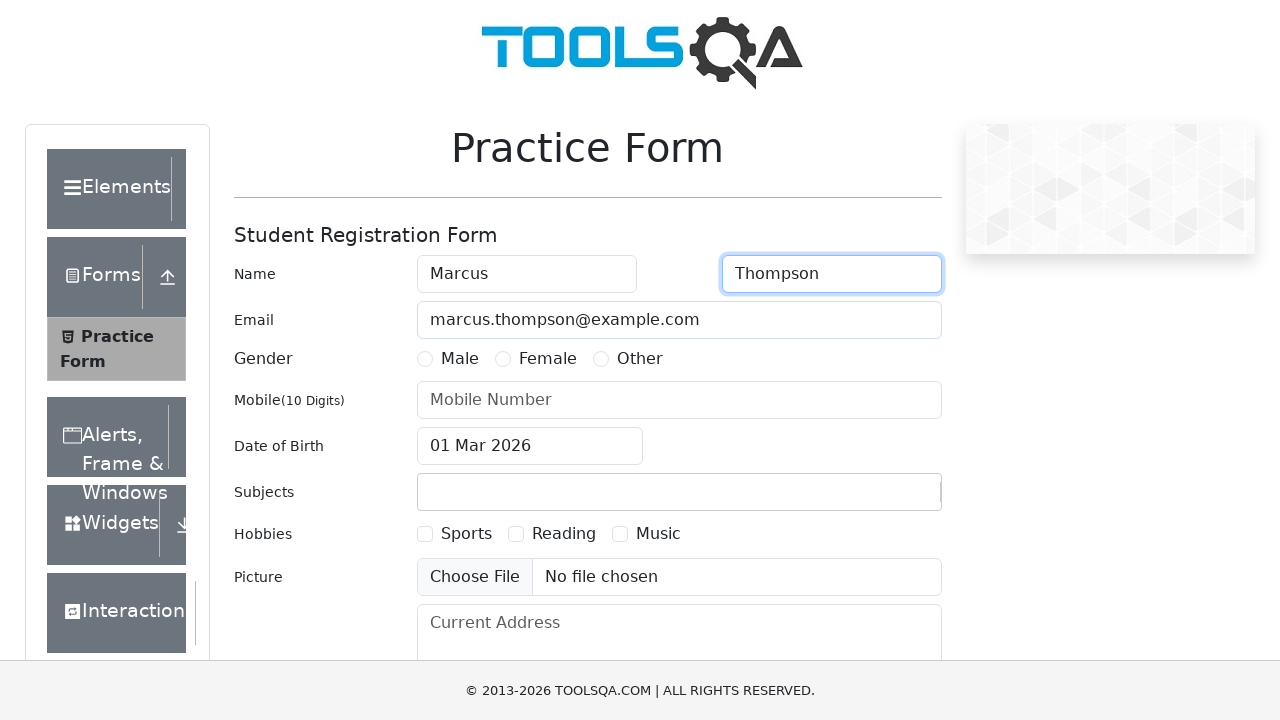

Selected Male gender option at (460, 359) on label[for='gender-radio-1']
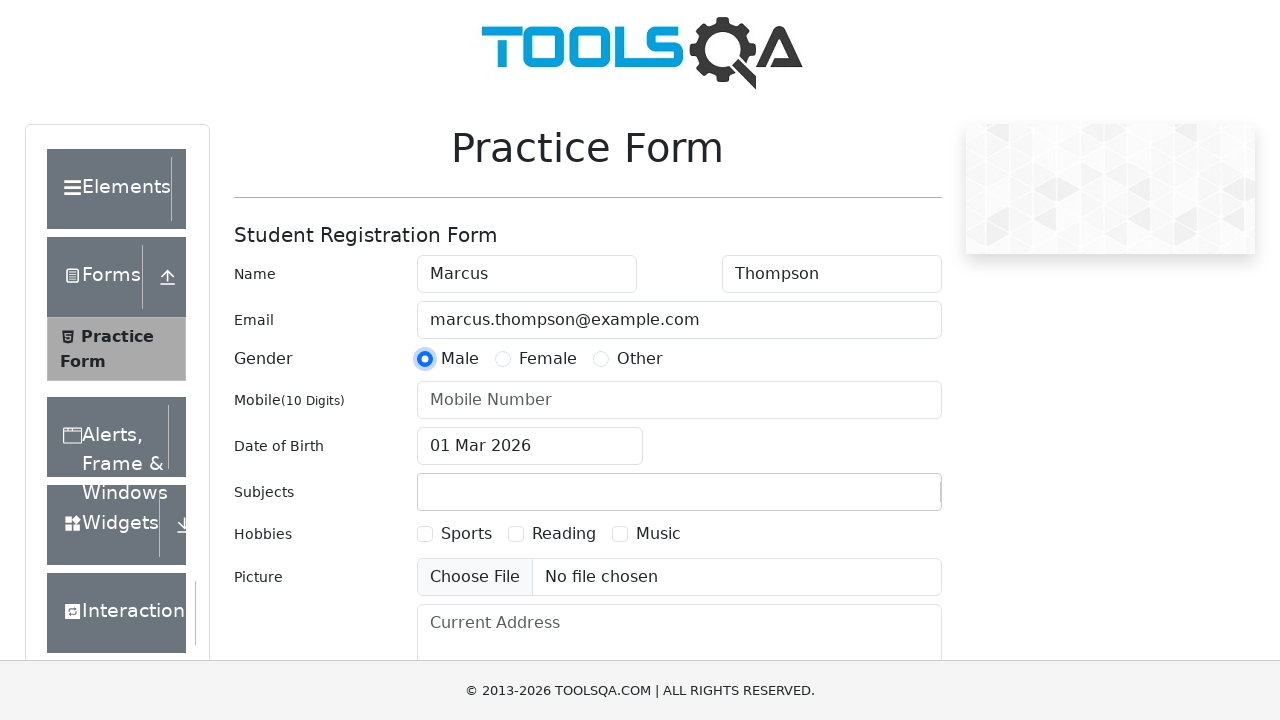

Filled mobile number field with '8745632109' on input#userNumber
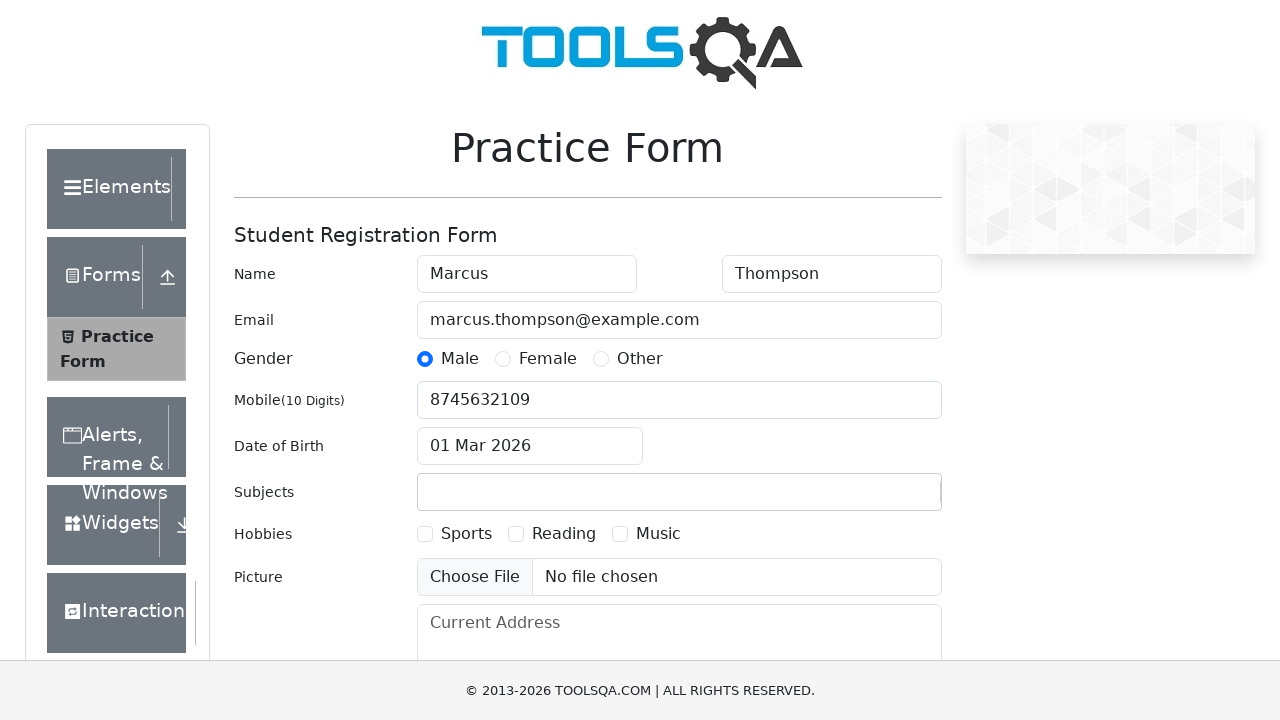

Clicked on date of birth input to open calendar at (530, 446) on input#dateOfBirthInput
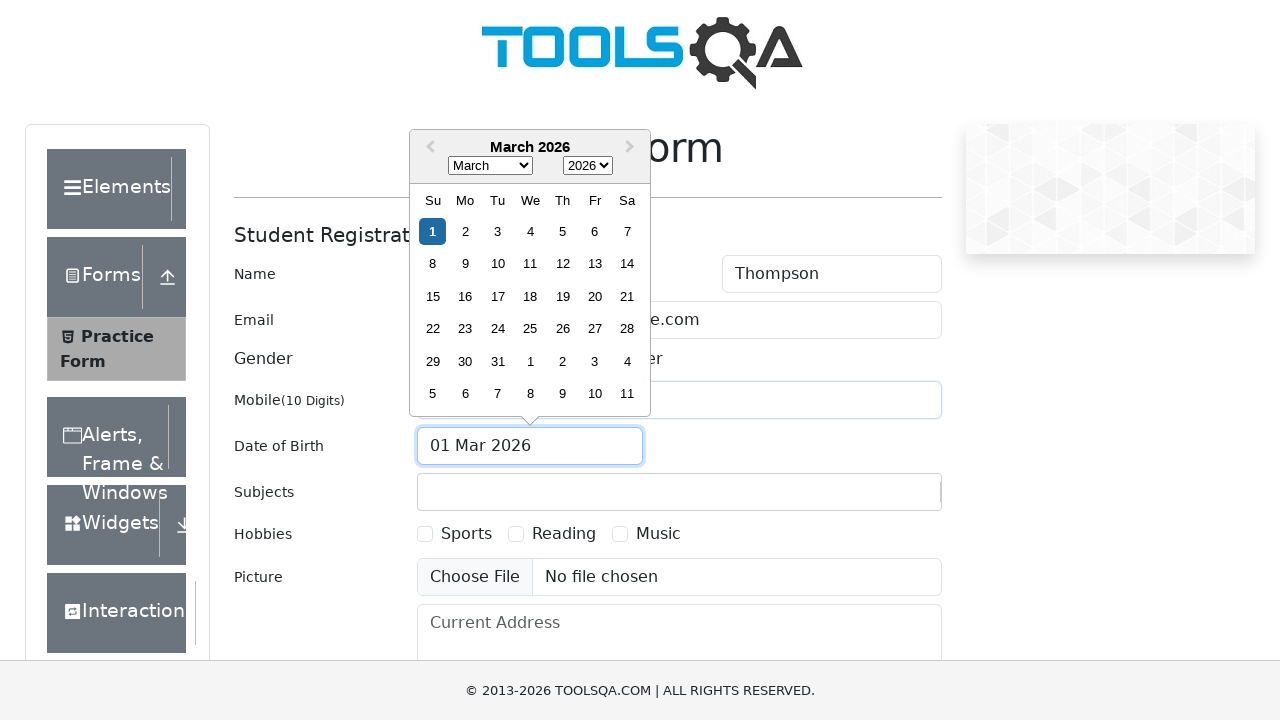

Selected day 15 from the calendar at (433, 296) on .react-datepicker__day--015:not(.react-datepicker__day--outside-month)
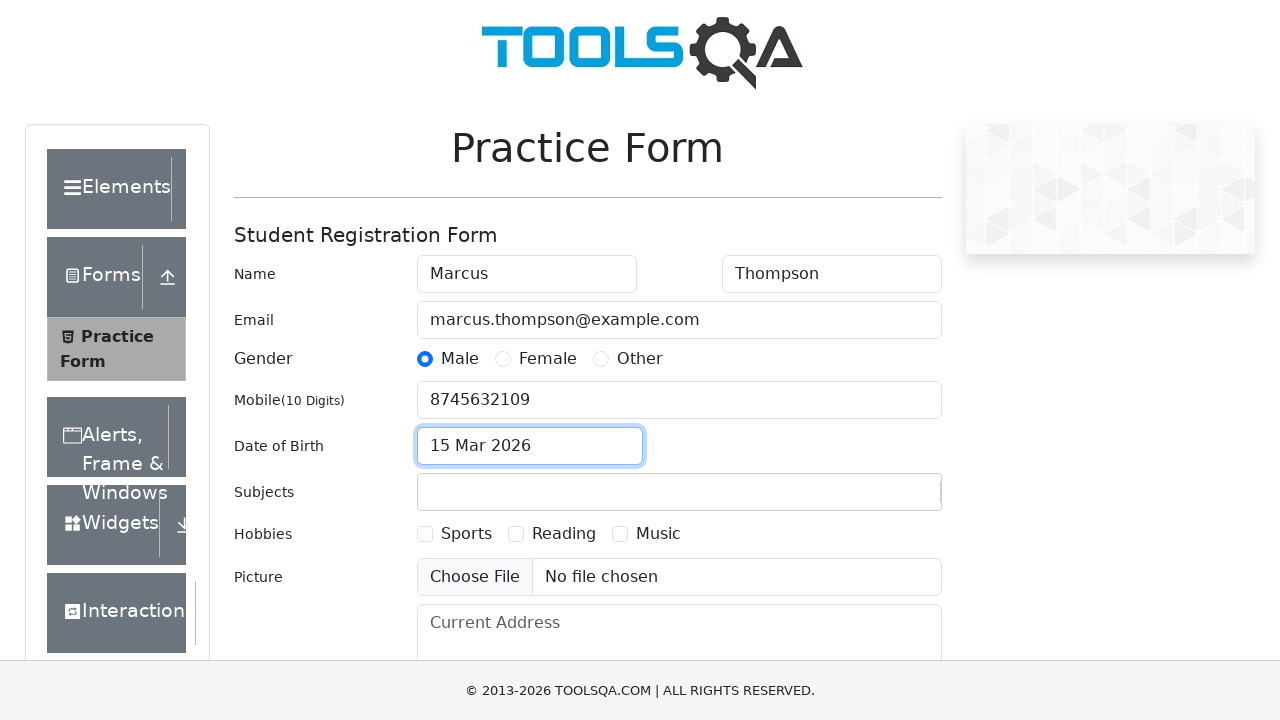

Selected Sports hobby checkbox at (466, 534) on label[for='hobbies-checkbox-1']
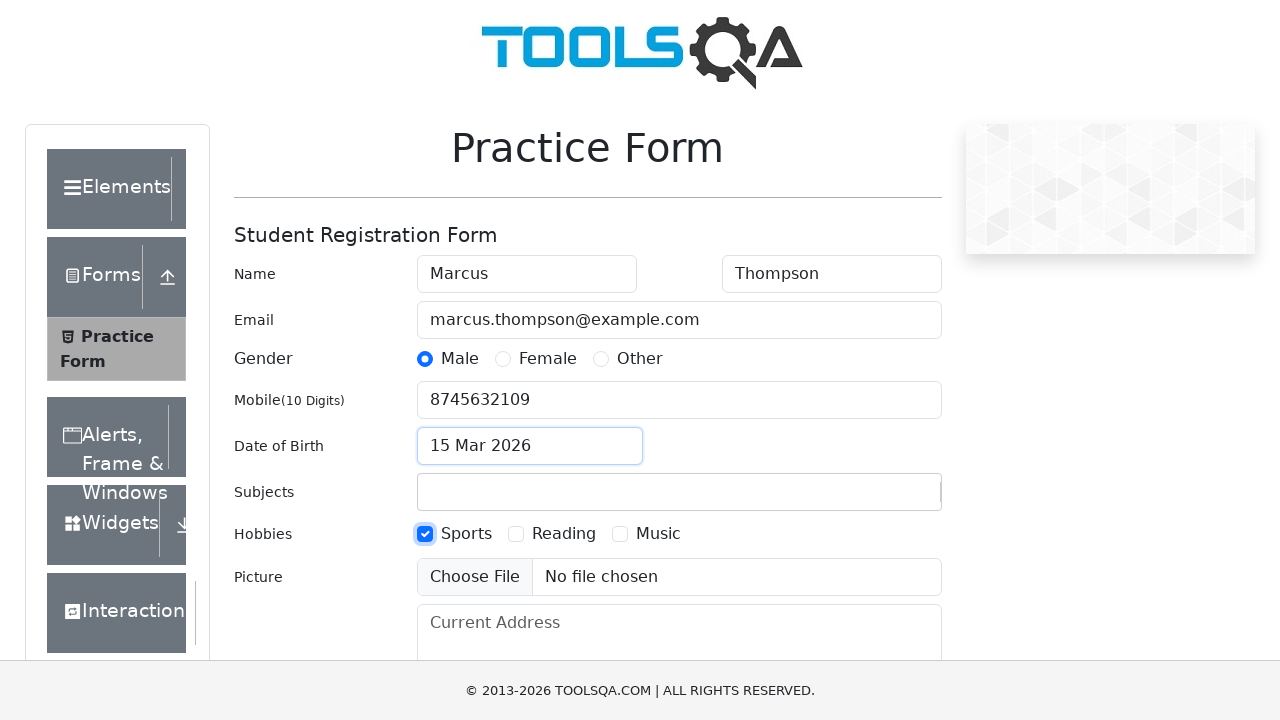

Selected Reading hobby checkbox at (564, 534) on label[for='hobbies-checkbox-2']
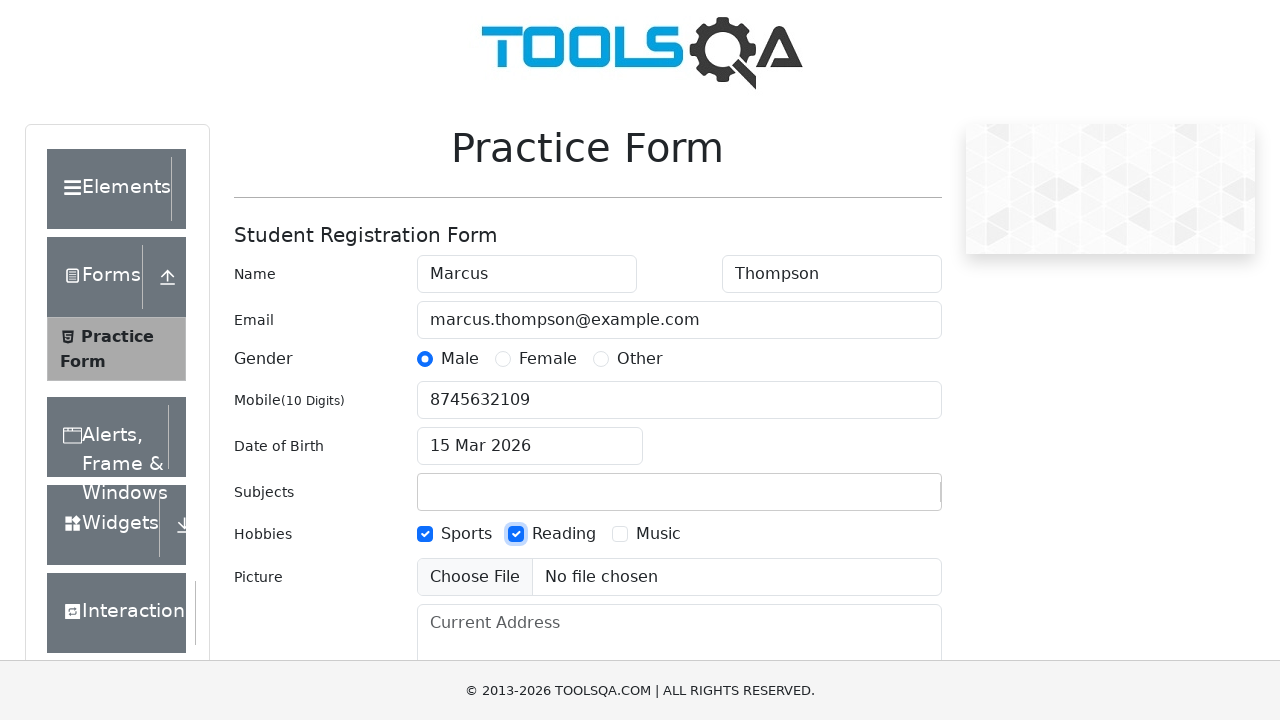

Selected Music hobby checkbox at (658, 534) on label[for='hobbies-checkbox-3']
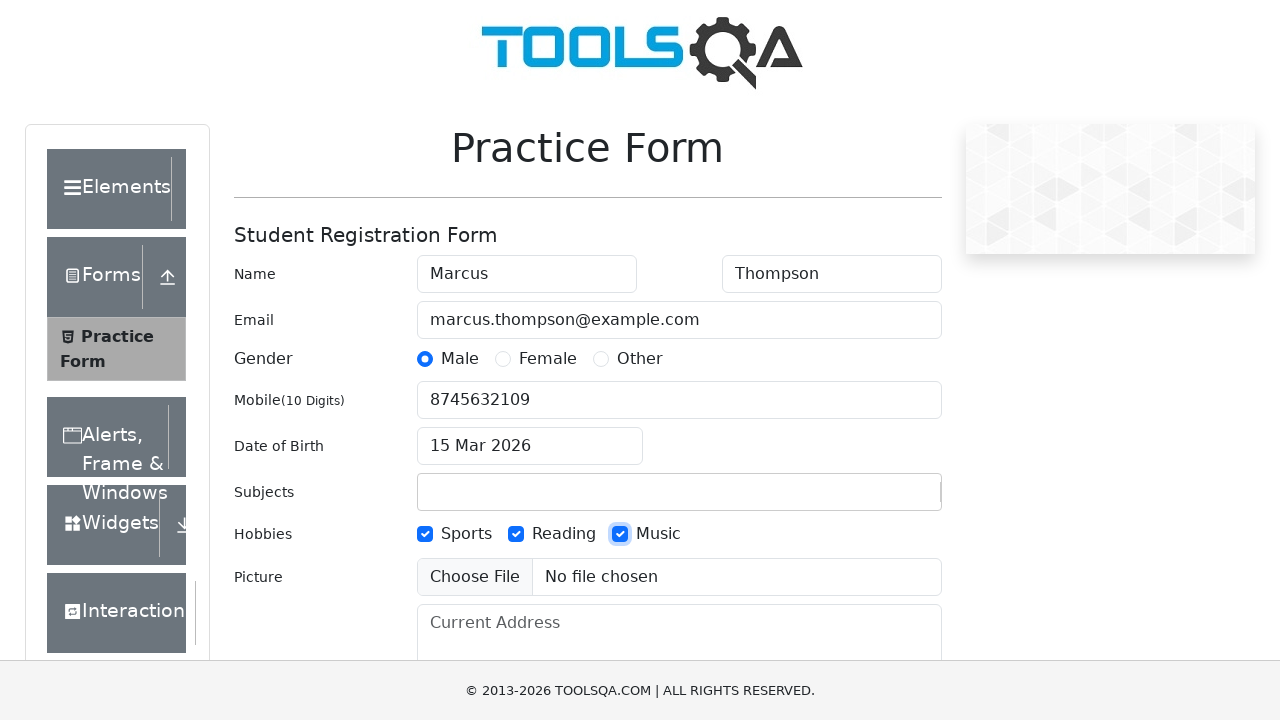

Filled current address field with '742 Evergreen Terrace, Springfield' on textarea#currentAddress
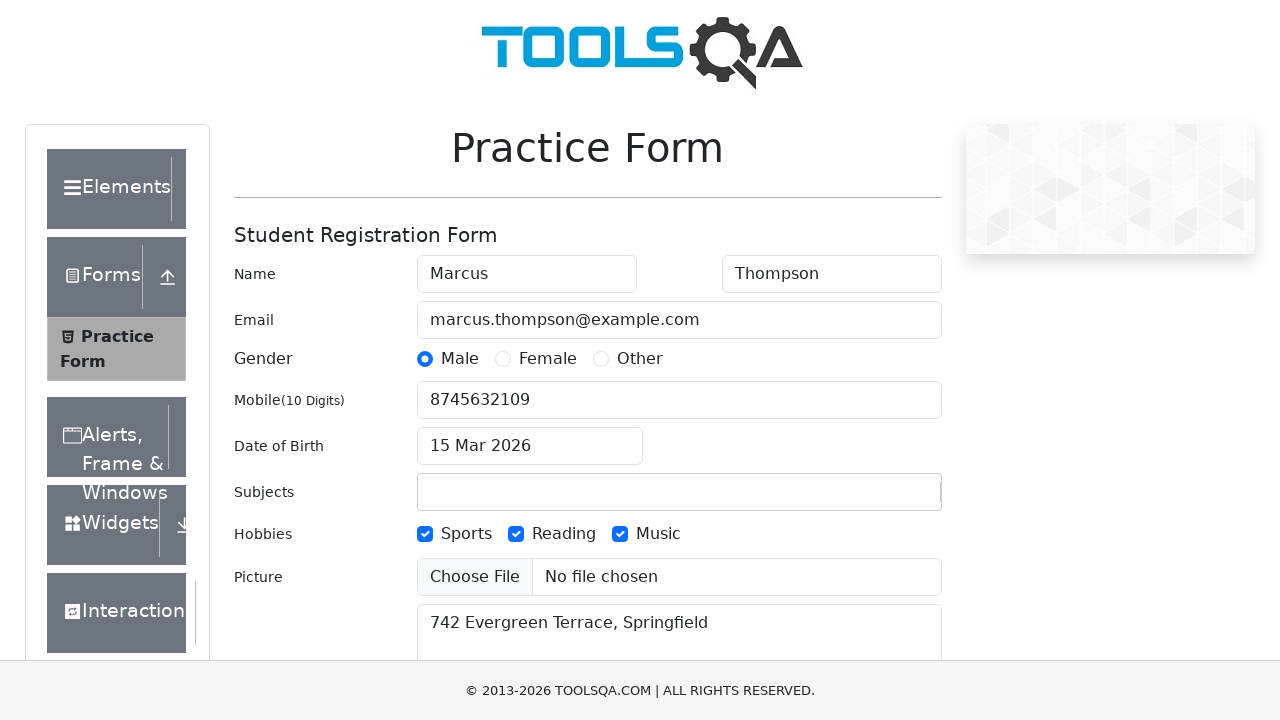

Scrolled to make submit button visible
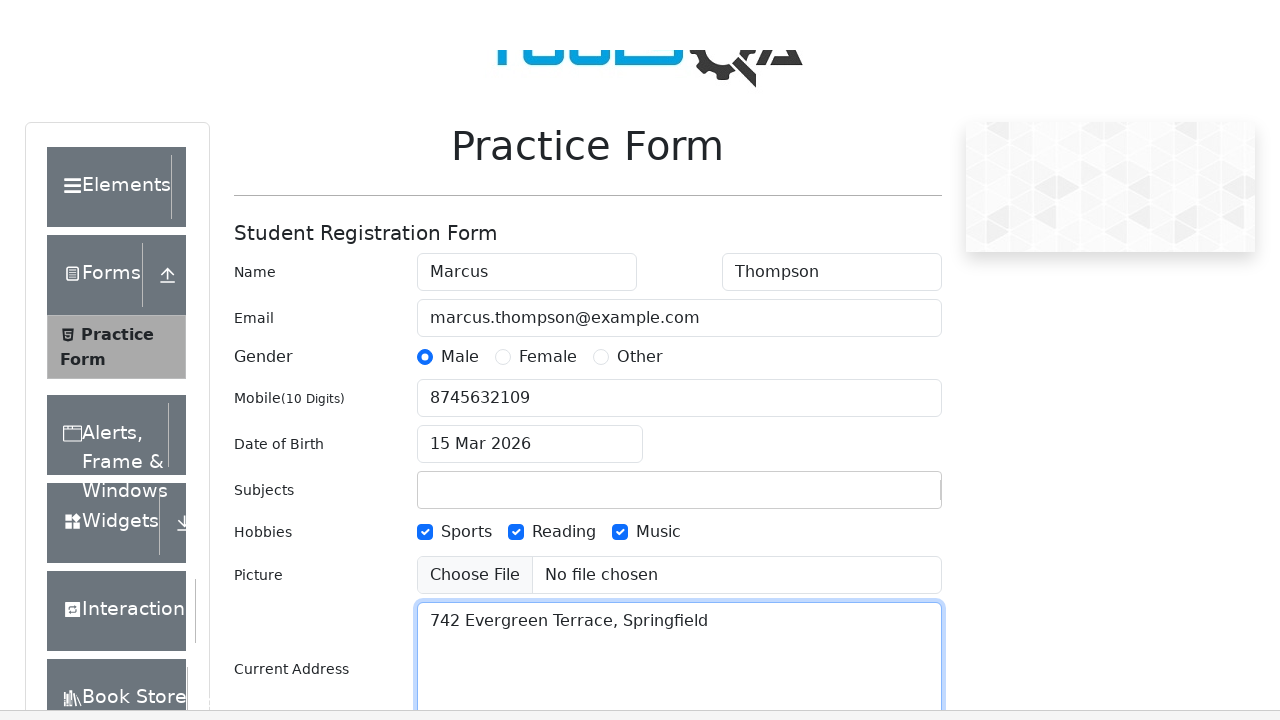

Clicked submit button to submit the registration form at (885, 499) on button#submit
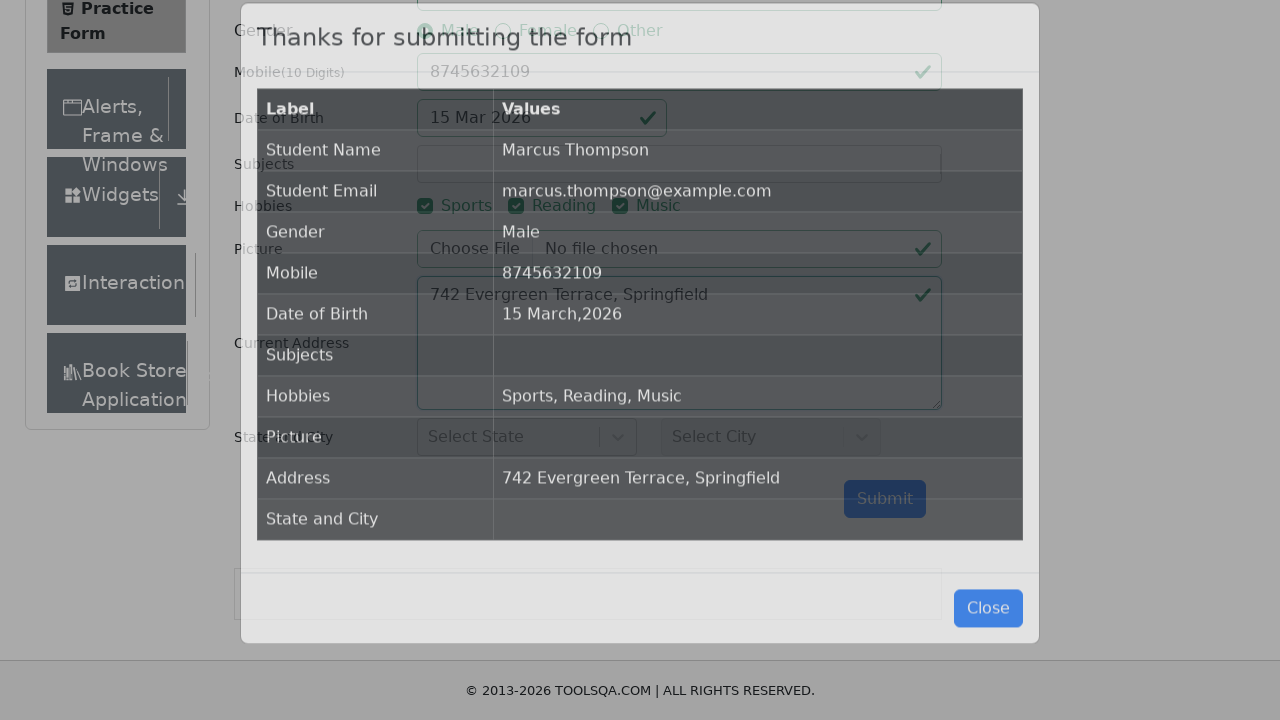

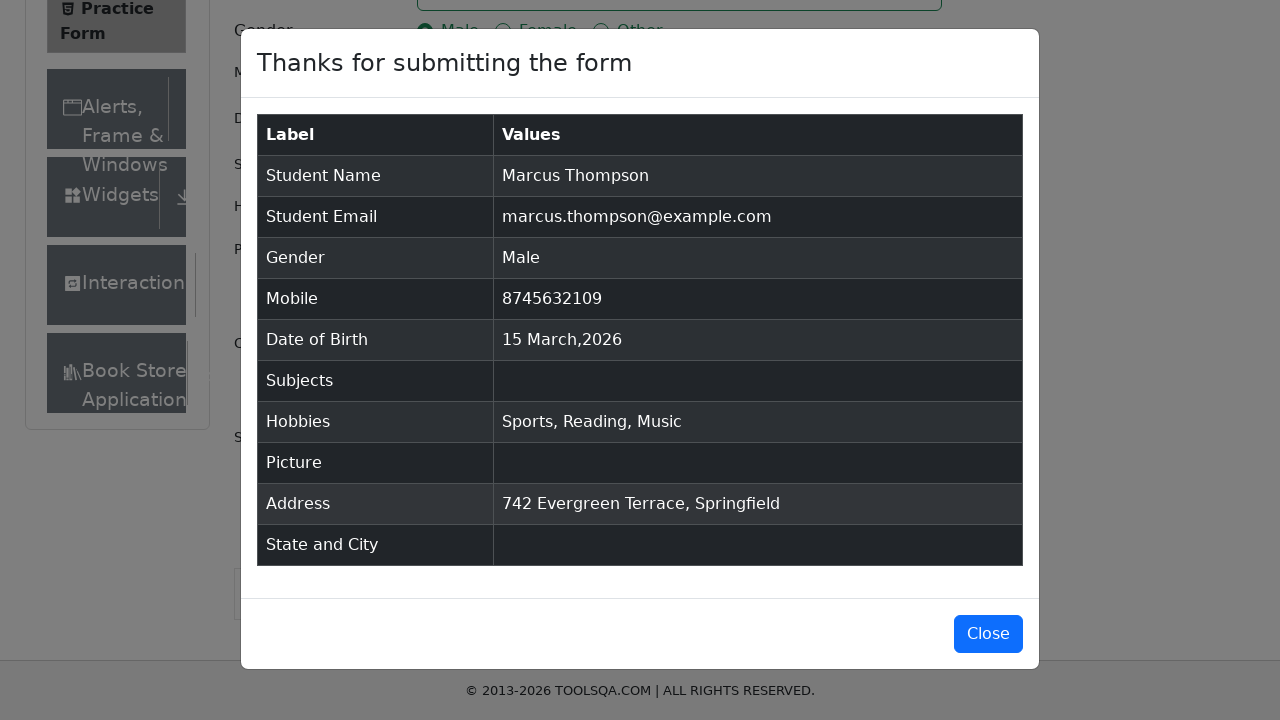